Tests a form that requires calculating the sum of two numbers displayed on the page and selecting the result from a dropdown menu

Starting URL: https://suninjuly.github.io/selects1.html

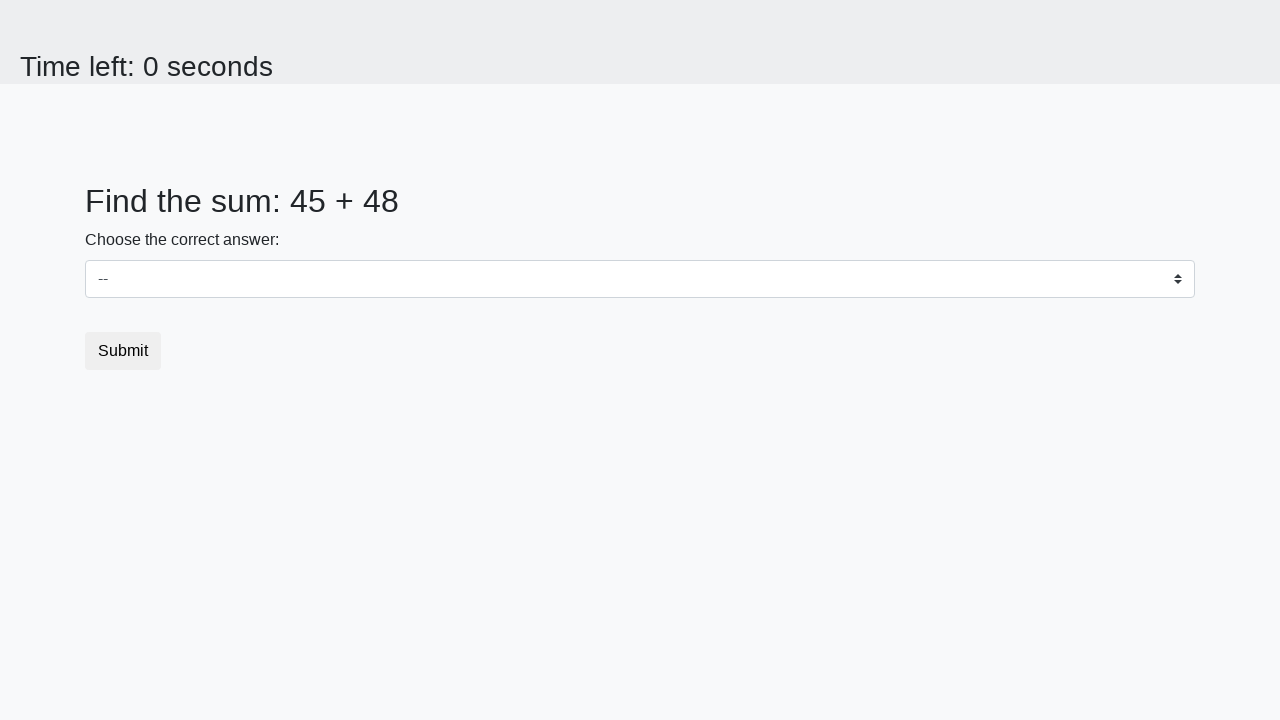

Retrieved first number from #num1 element
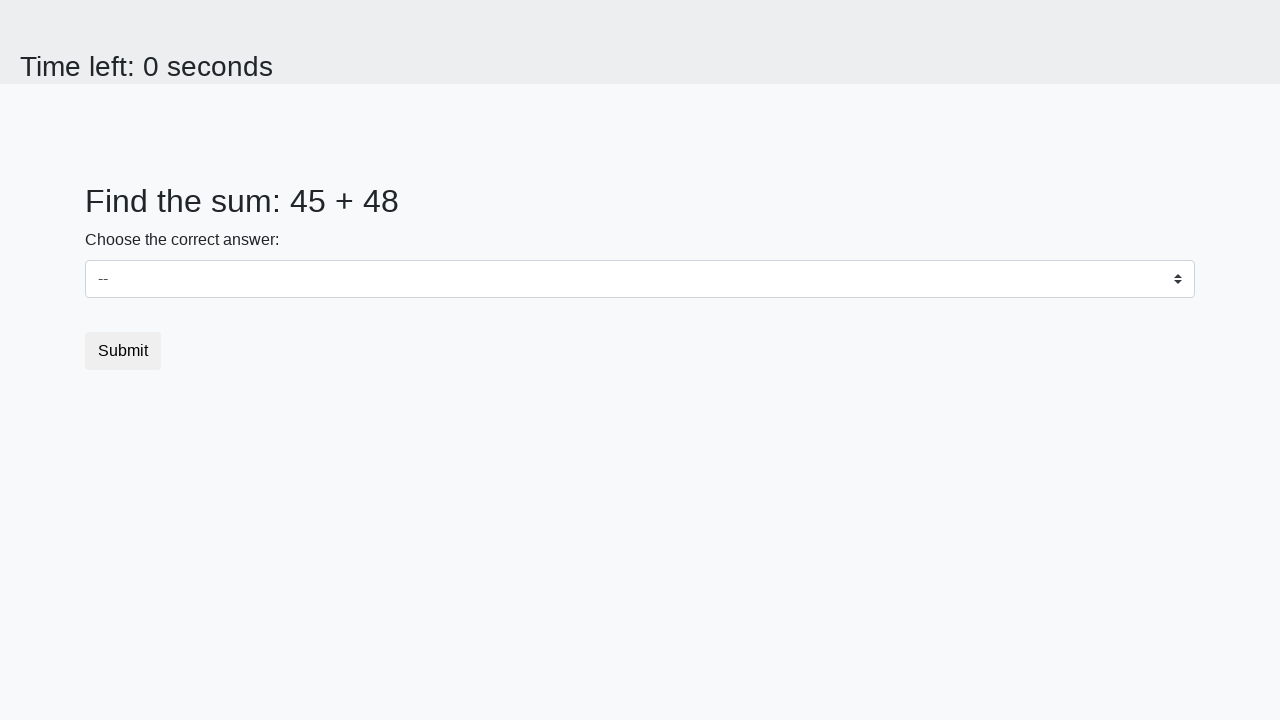

Converted first number to integer
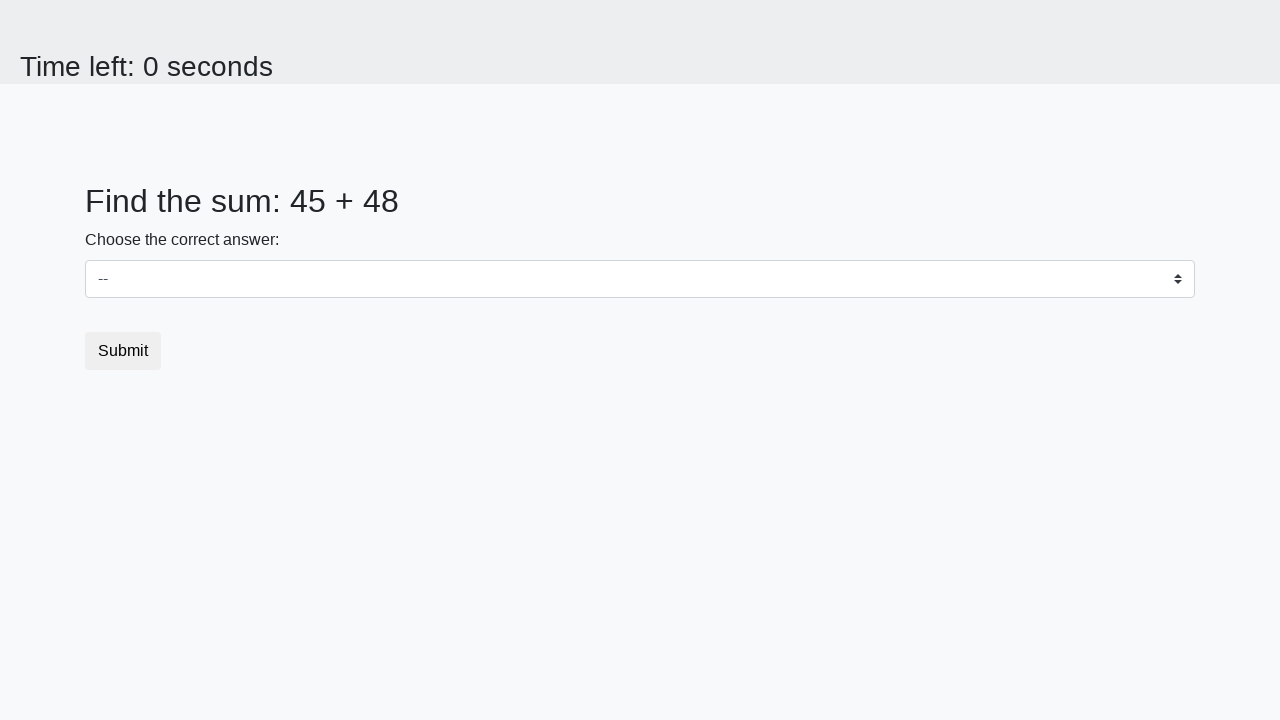

Retrieved second number from #num2 element
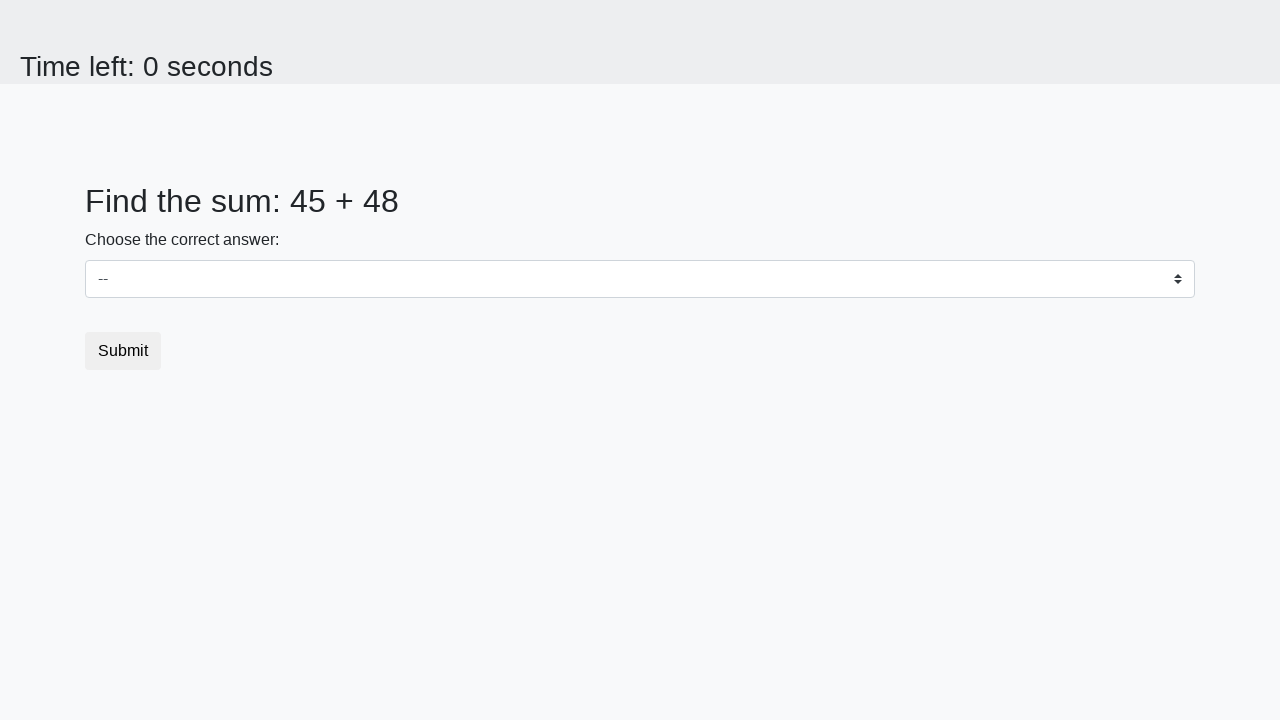

Converted second number to integer
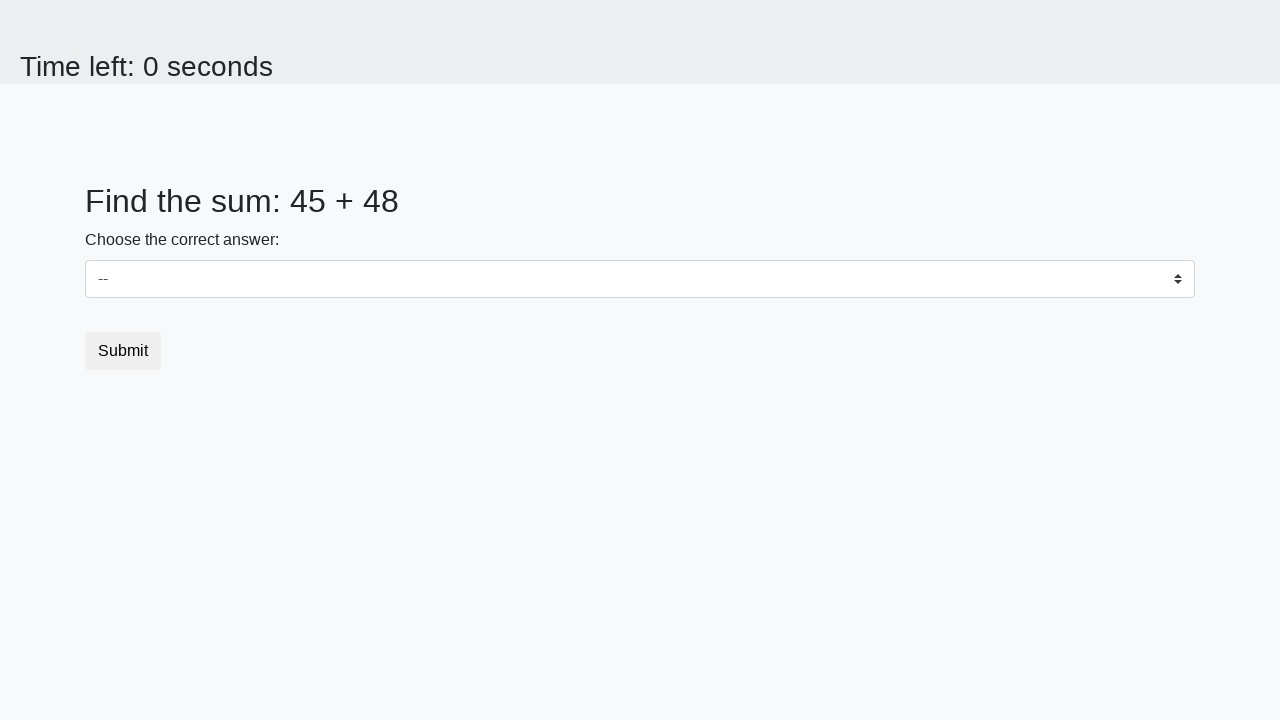

Calculated sum of numbers: 45 + 48 = 93
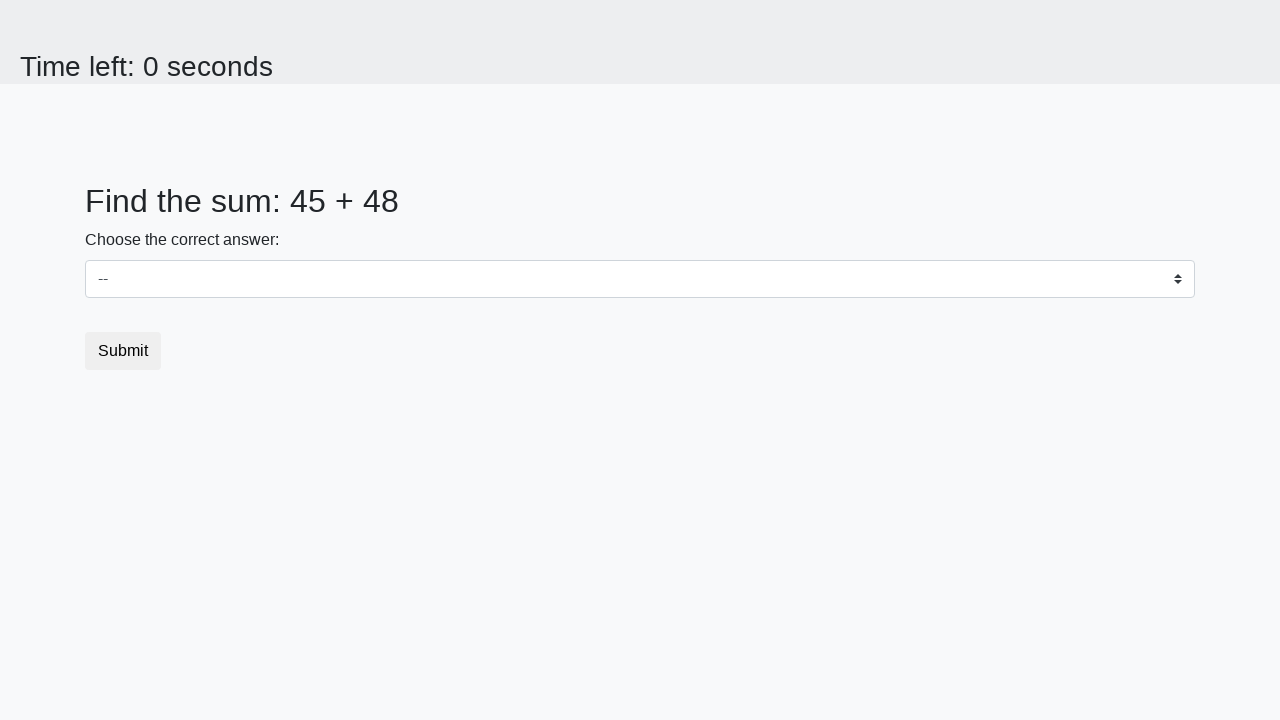

Selected calculated result 93 from dropdown menu on #dropdown
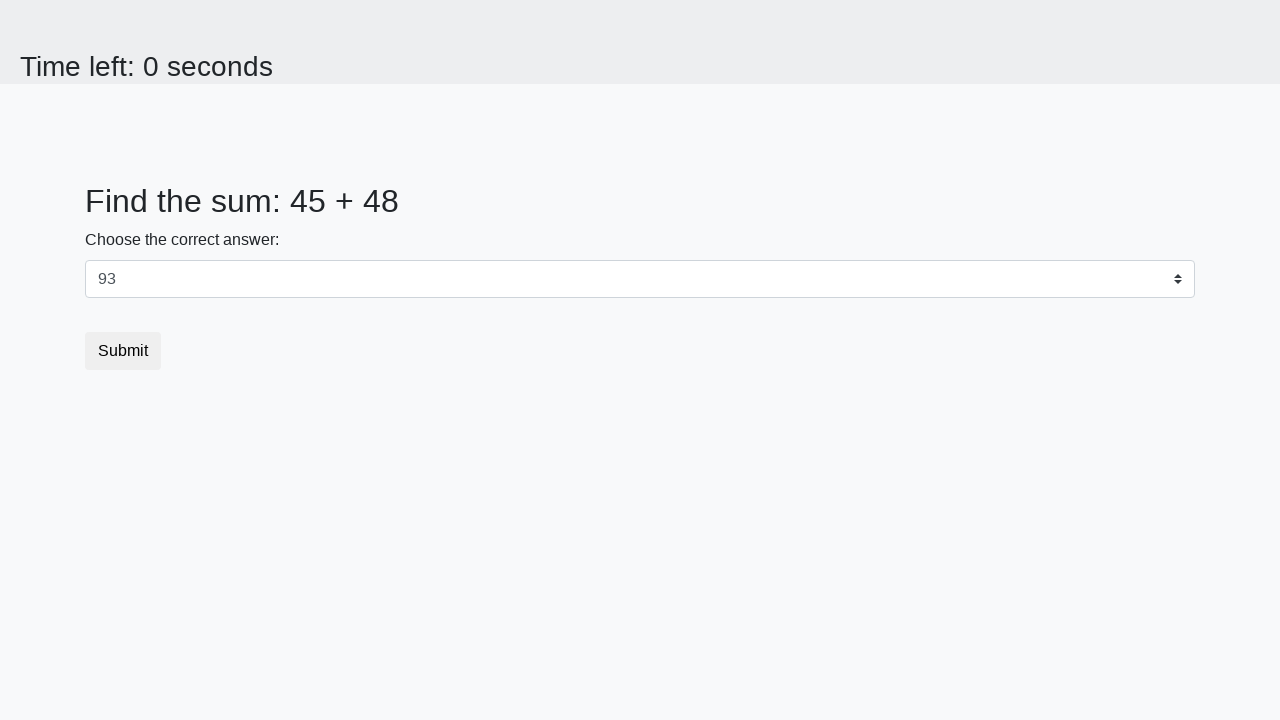

Clicked submit button to complete form at (123, 351) on button.btn
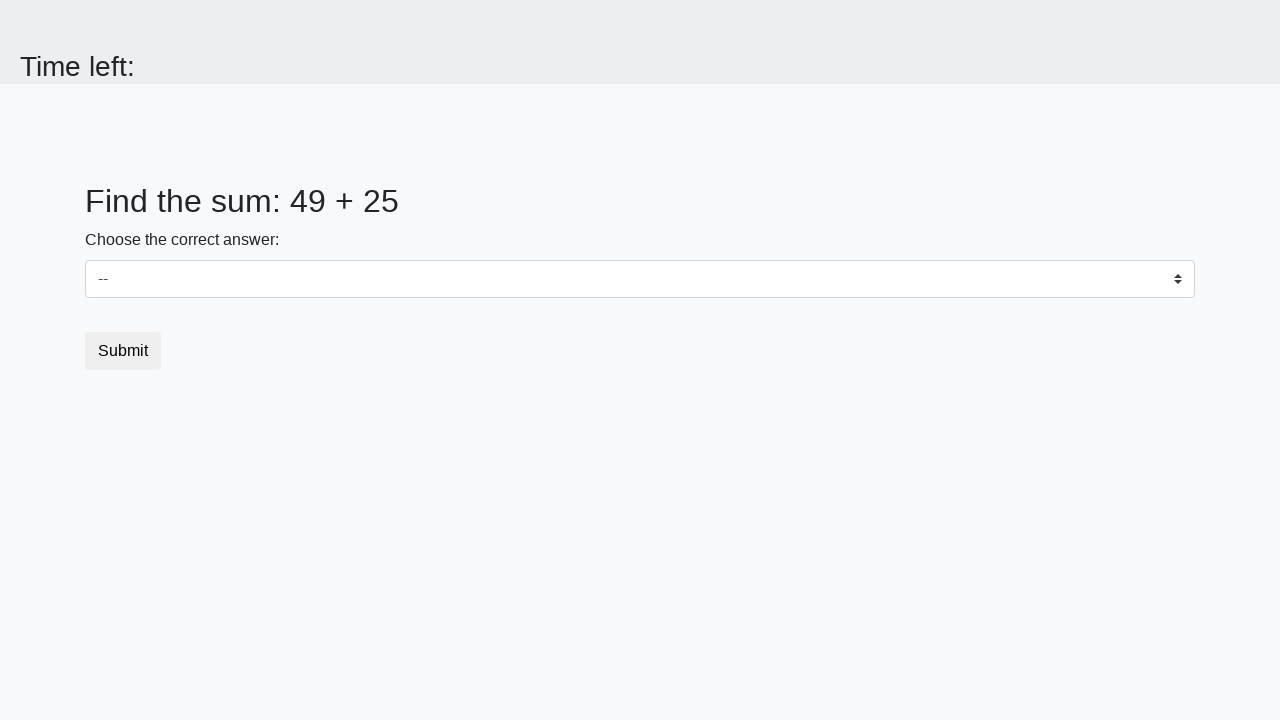

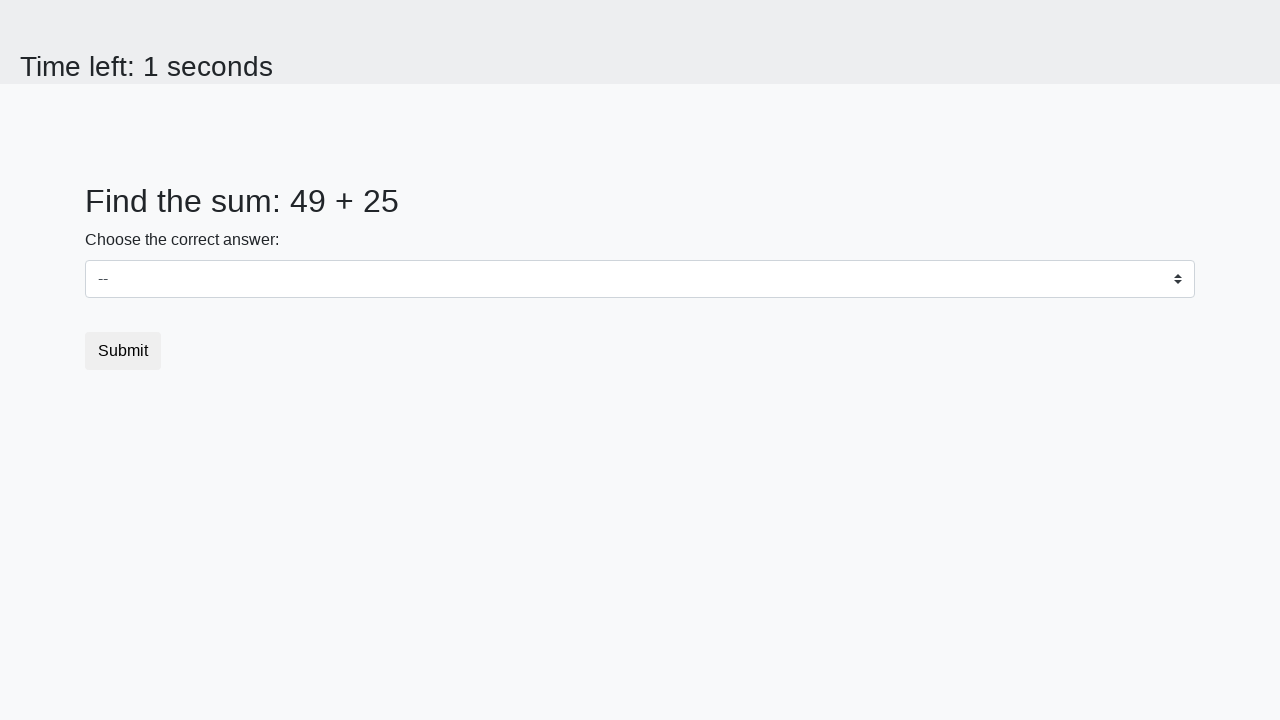